Tests a contact form submission by filling out all required fields including name, email, password, company details, address information, and verifying successful submission

Starting URL: https://www.lambdatest.com/selenium-playground

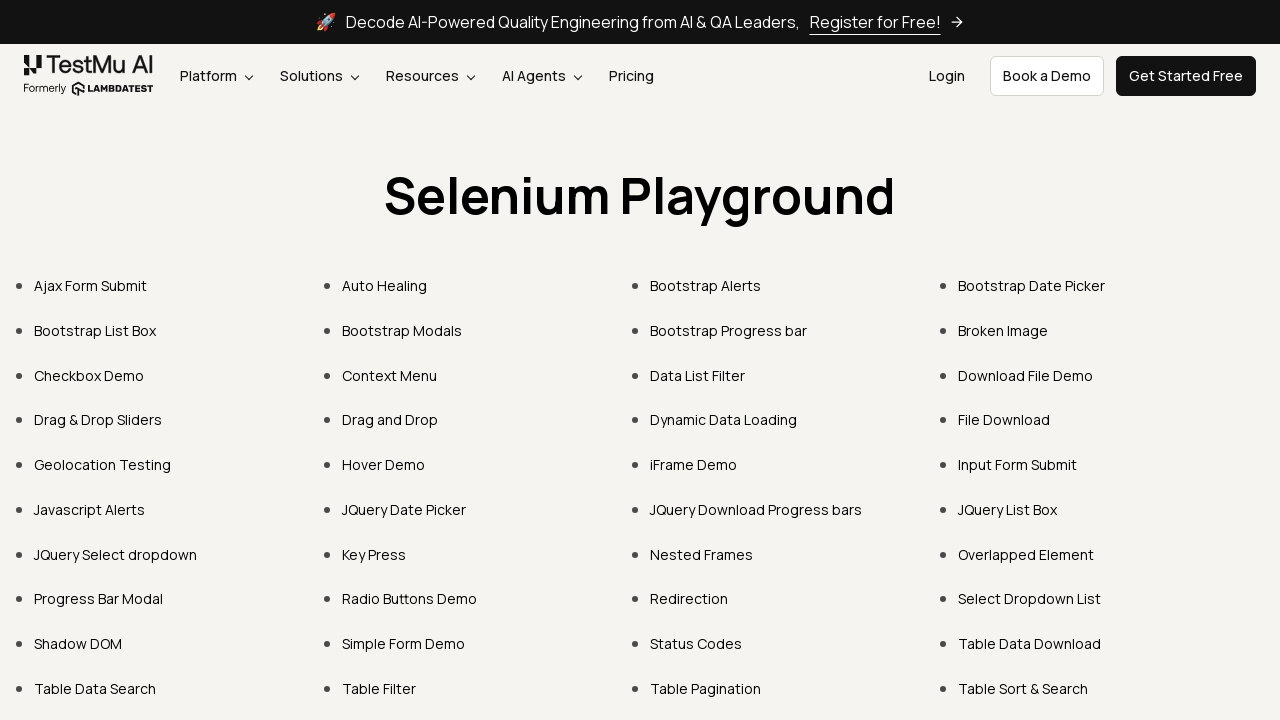

Set viewport to Samsung Note 9 dimensions (414x846)
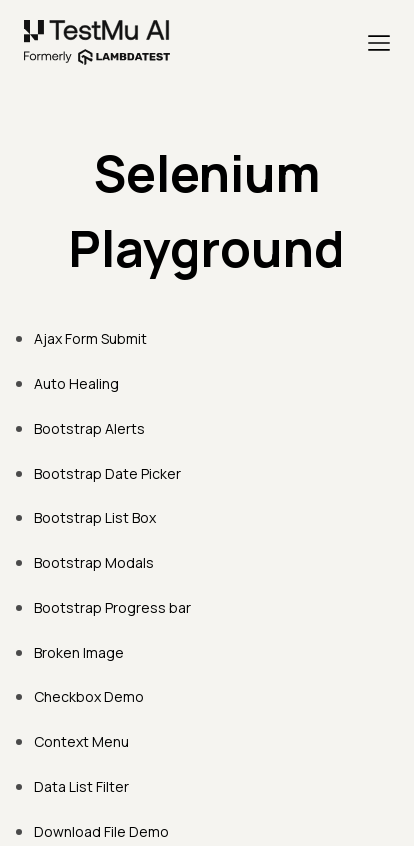

Clicked on Input Form Submit link at (94, 423) on text=Input Form Submit
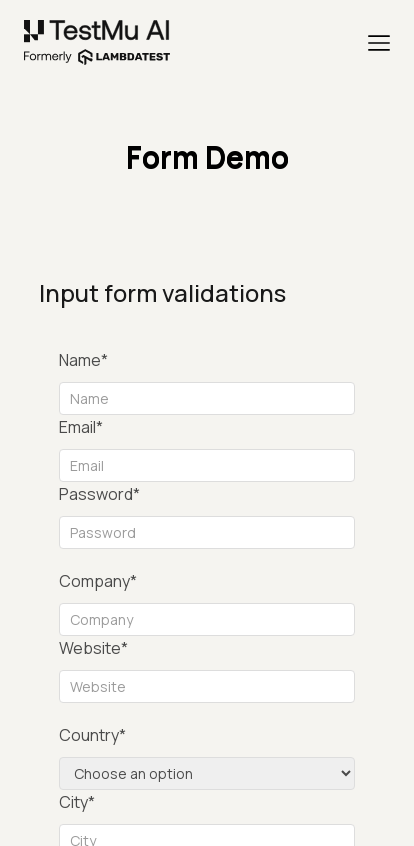

Waited 1 second for page to load
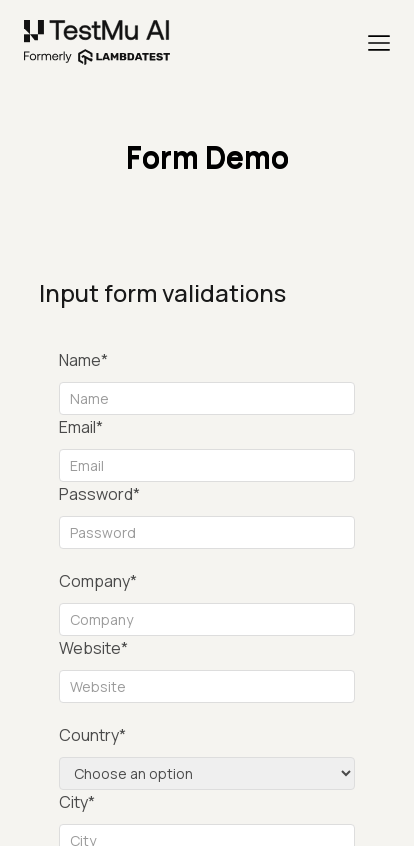

Clicked on name field at (207, 399) on #name
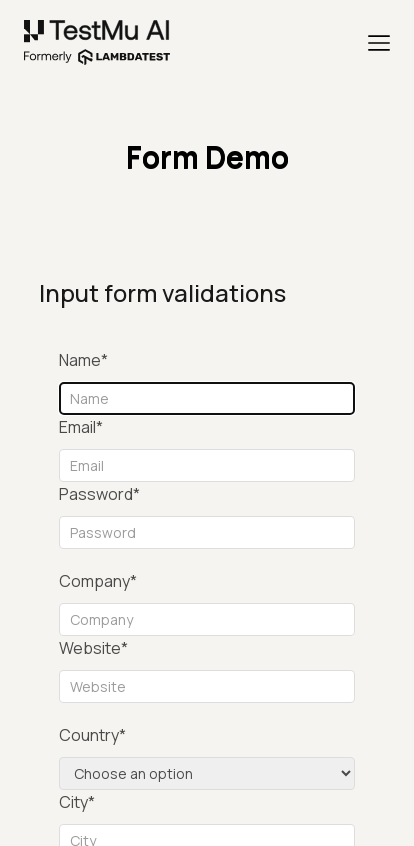

Filled name field with 'Marcus' on #name
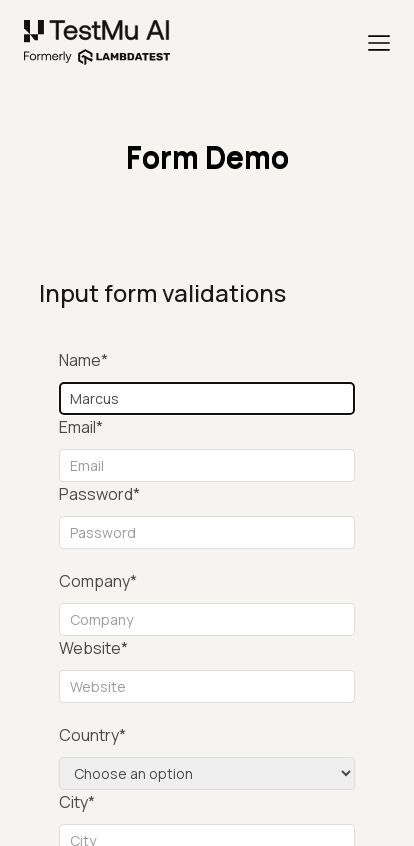

Clicked on email field at (207, 466) on #inputEmail4
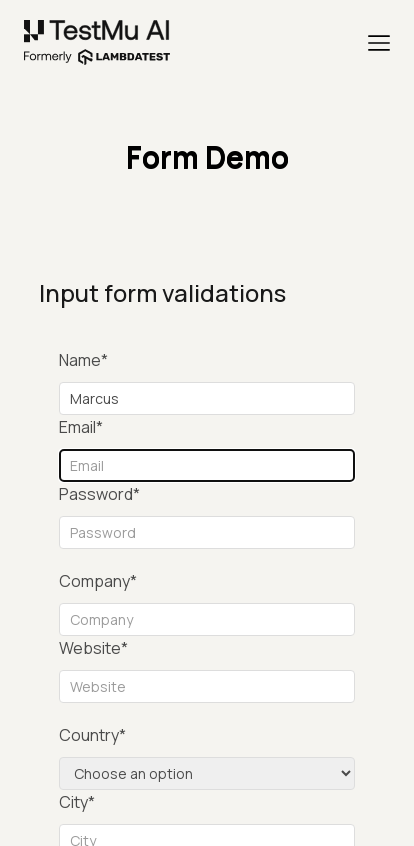

Filled email field with 'marcus.chen@example.com' on #inputEmail4
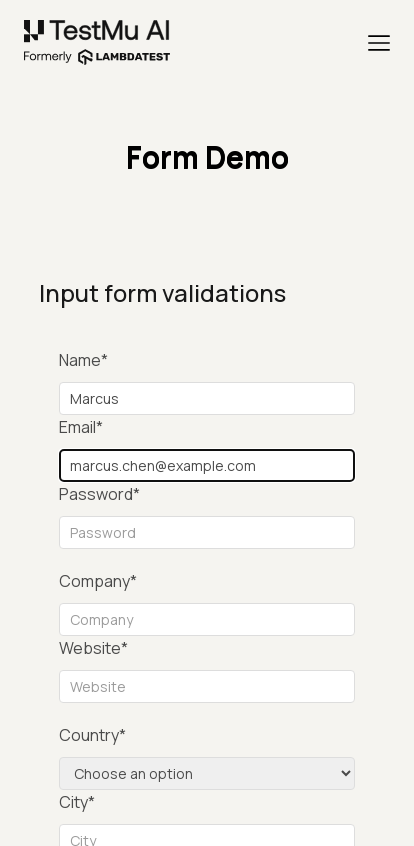

Clicked on password field at (207, 533) on #inputPassword4
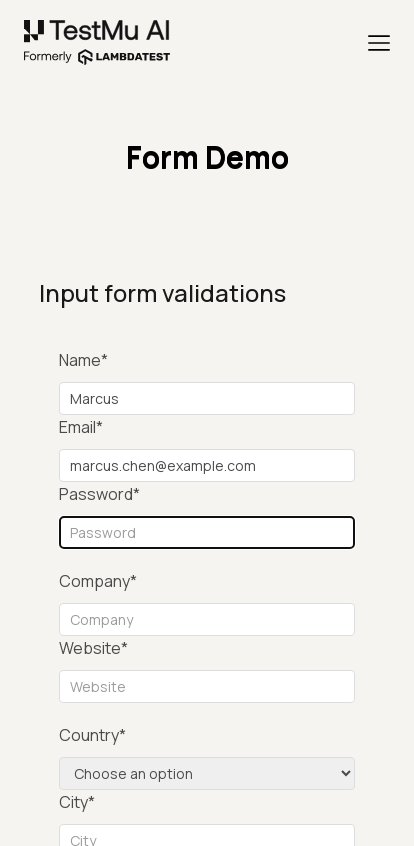

Filled password field with 'SecurePass789' on #inputPassword4
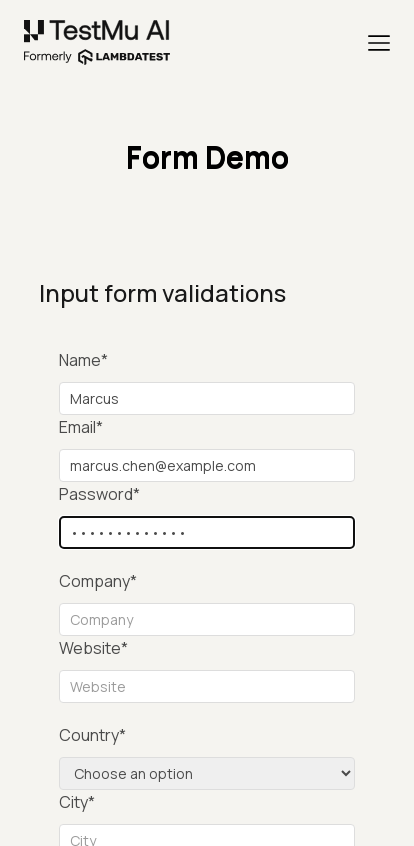

Clicked on company field at (207, 620) on #company
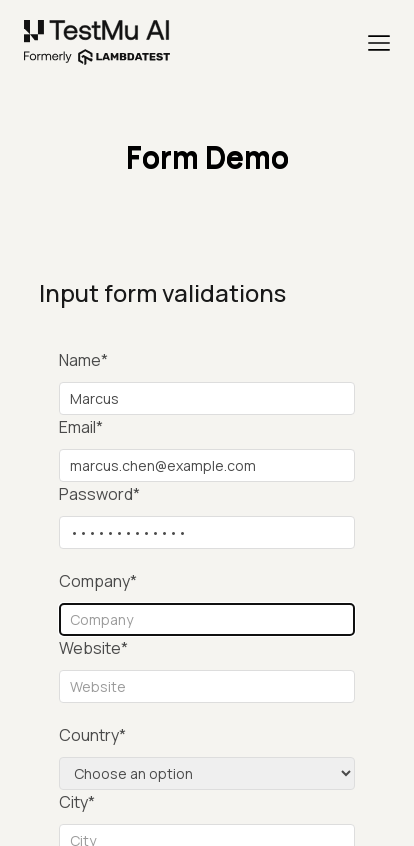

Filled company field with 'TechCorp Industries' on #company
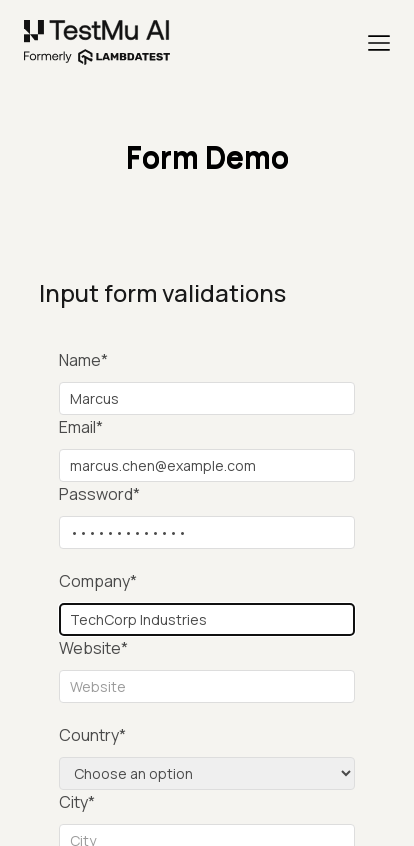

Clicked on website field at (207, 687) on #websitename
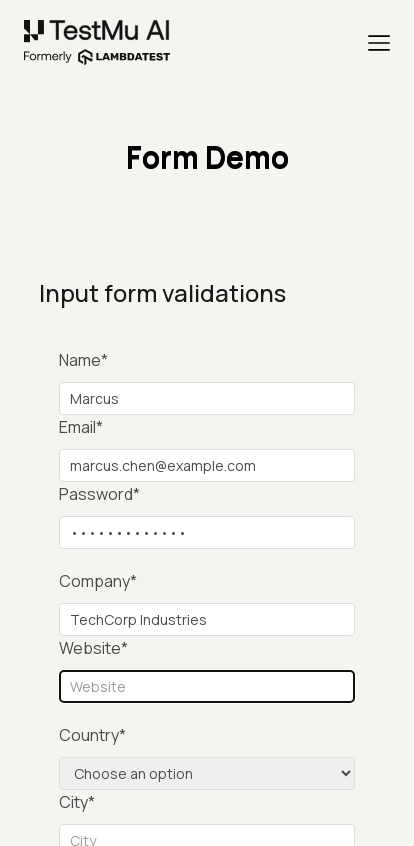

Filled website field with 'techcorp.com' on #websitename
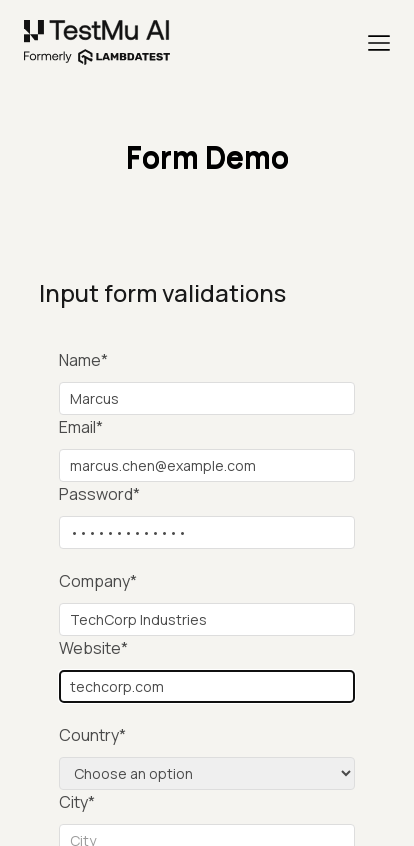

Selected 'American Samoa' from country dropdown on :nth-child(3) > .pr-20 > .w-full
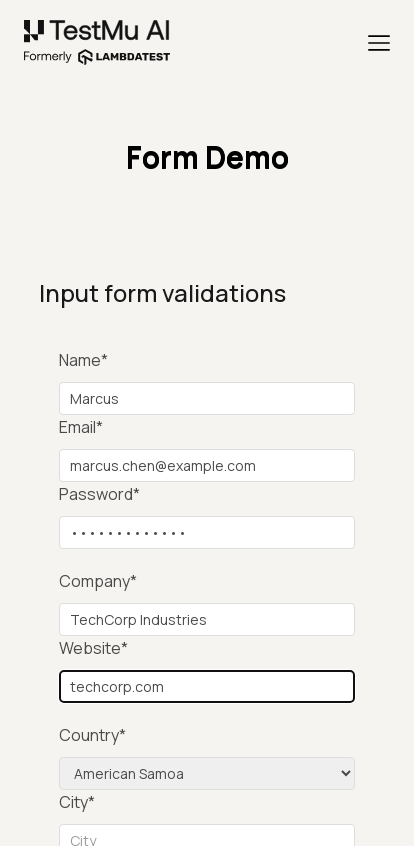

Clicked on city field at (207, 830) on #inputCity
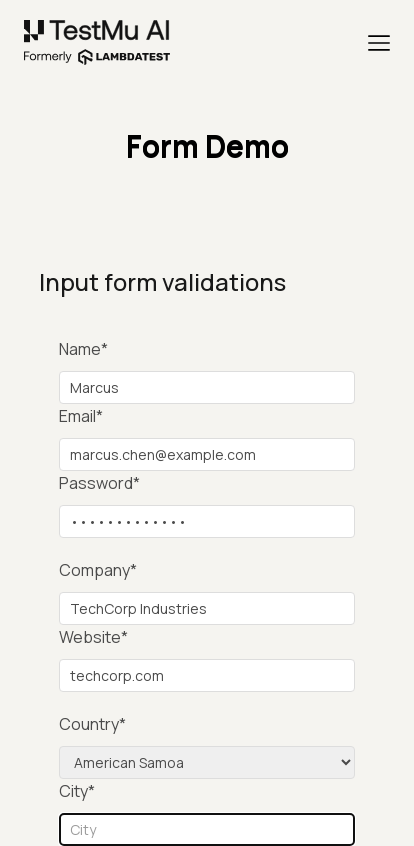

Filled city field with 'Ho Chi Minh' on #inputCity
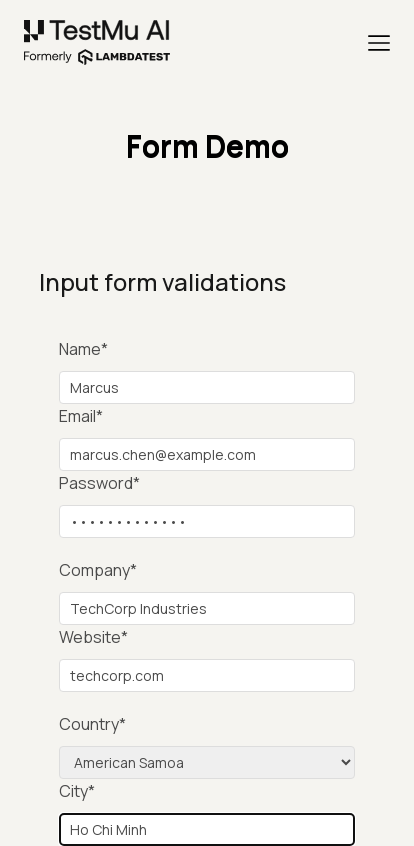

Clicked on address 1 field at (207, 424) on #inputAddress1
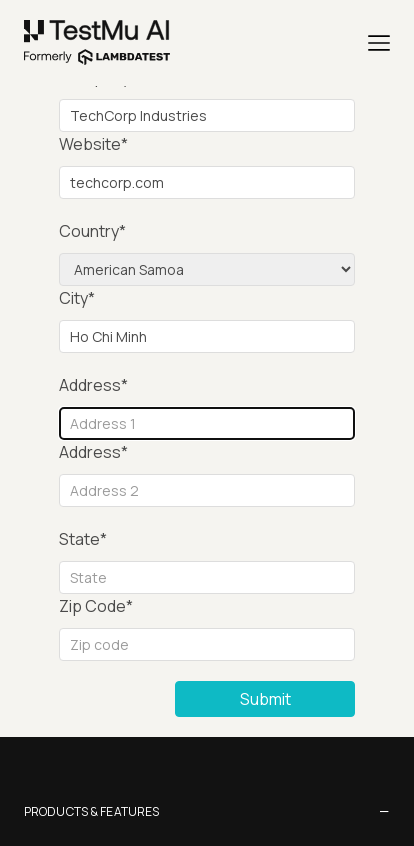

Filled address 1 field with '123 Main Street, District 1' on #inputAddress1
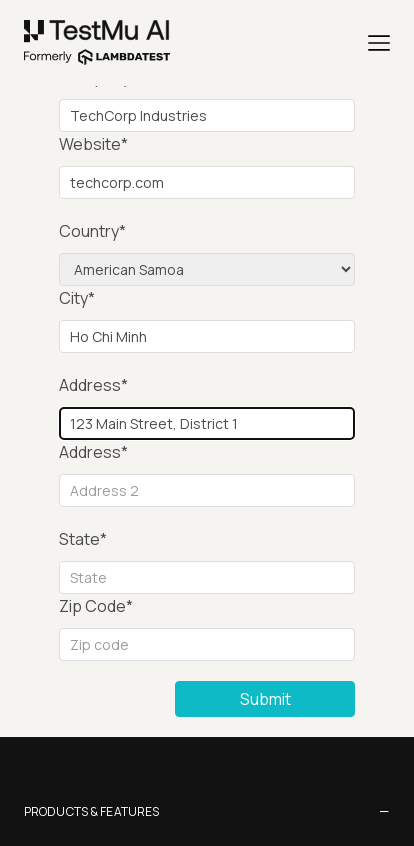

Clicked on address 2 field at (207, 491) on #inputAddress2
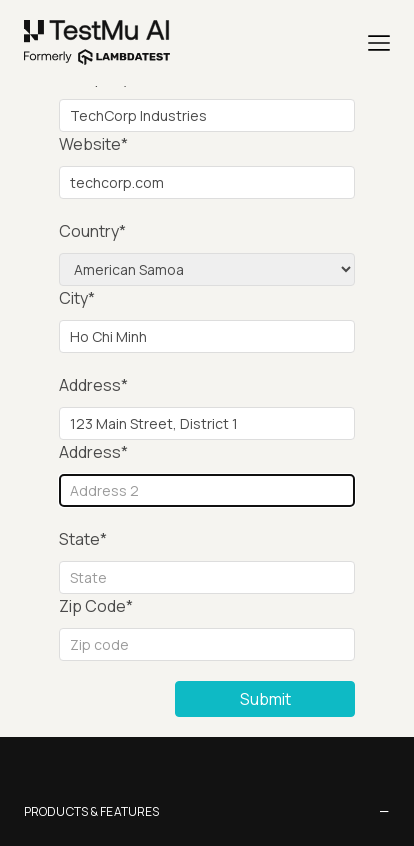

Filled address 2 field with 'Suite 456, Building A' on #inputAddress2
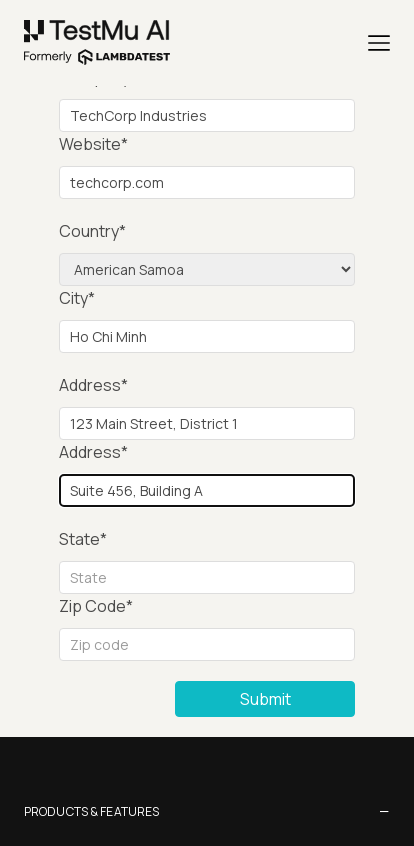

Clicked on state field at (207, 578) on #inputState
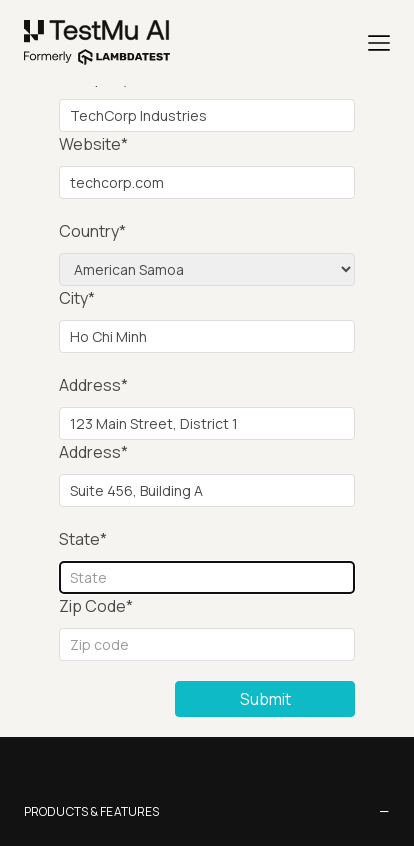

Filled state field with 'Ho Chi Minh' on #inputState
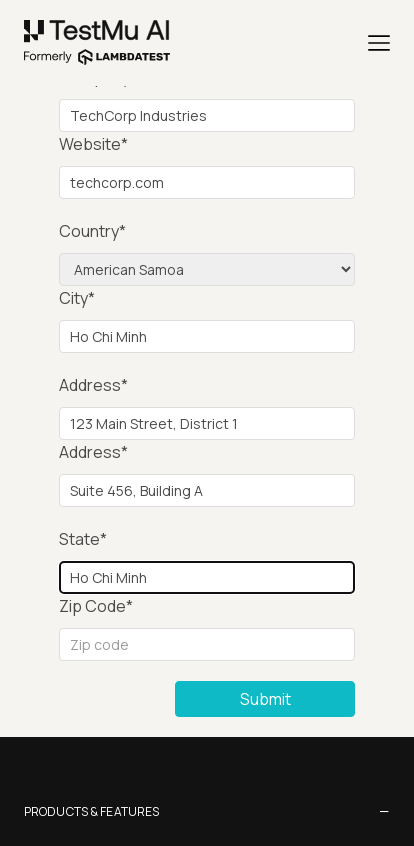

Clicked on zip code field at (207, 645) on #inputZip
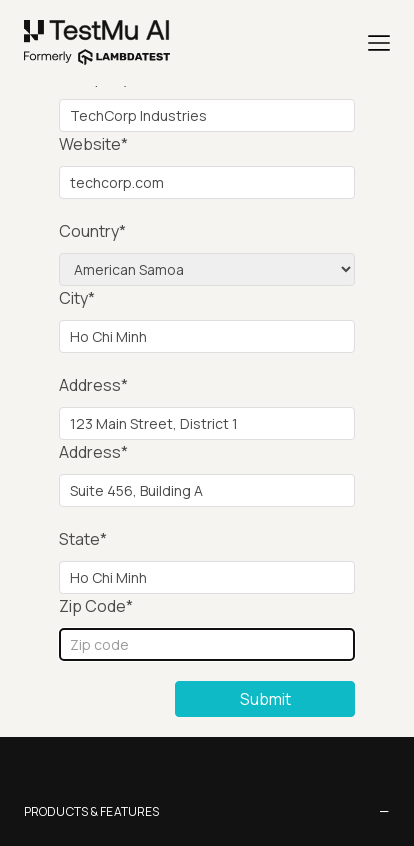

Filled zip code field with '70000' on #inputZip
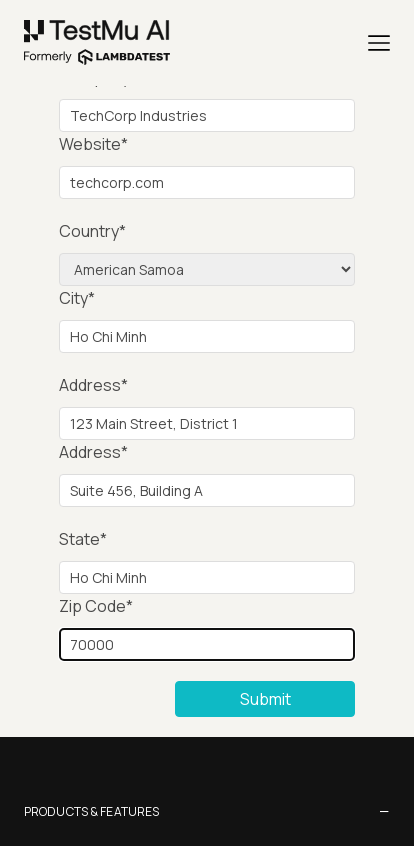

Clicked submit button to submit form at (265, 699) on text=Submit
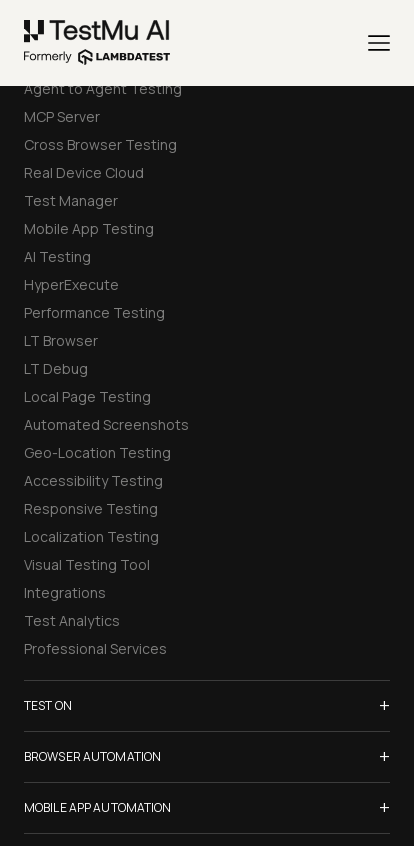

Verified success message appeared - form submission successful
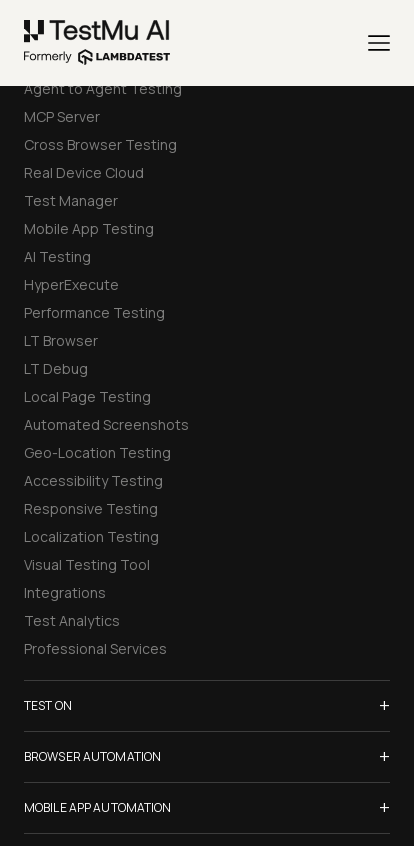

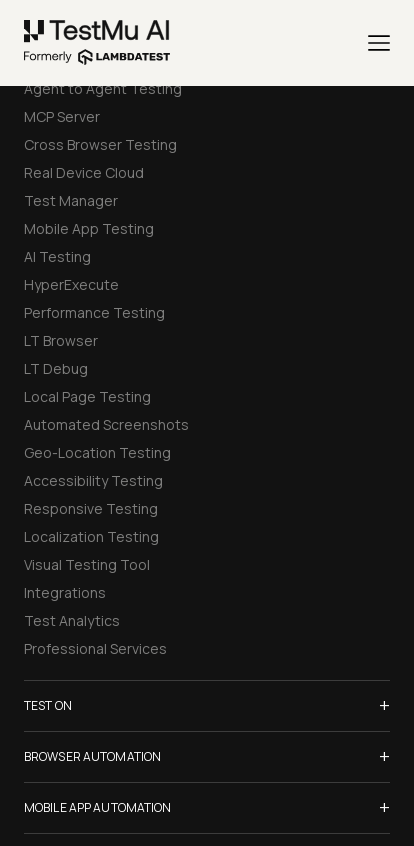